Tests JavaScript alert handling by clicking a button that triggers a simple alert dialog and accepting it

Starting URL: https://testautomationpractice.blogspot.com/

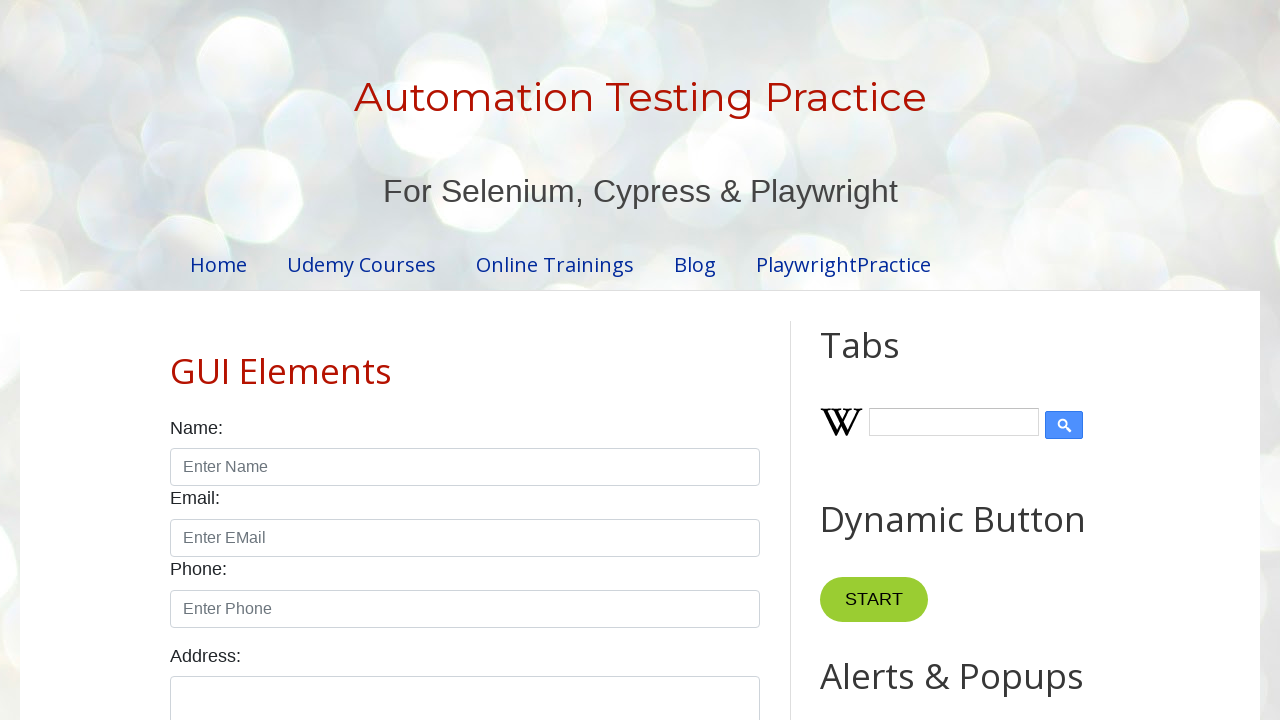

Registered dialog handler to accept alerts
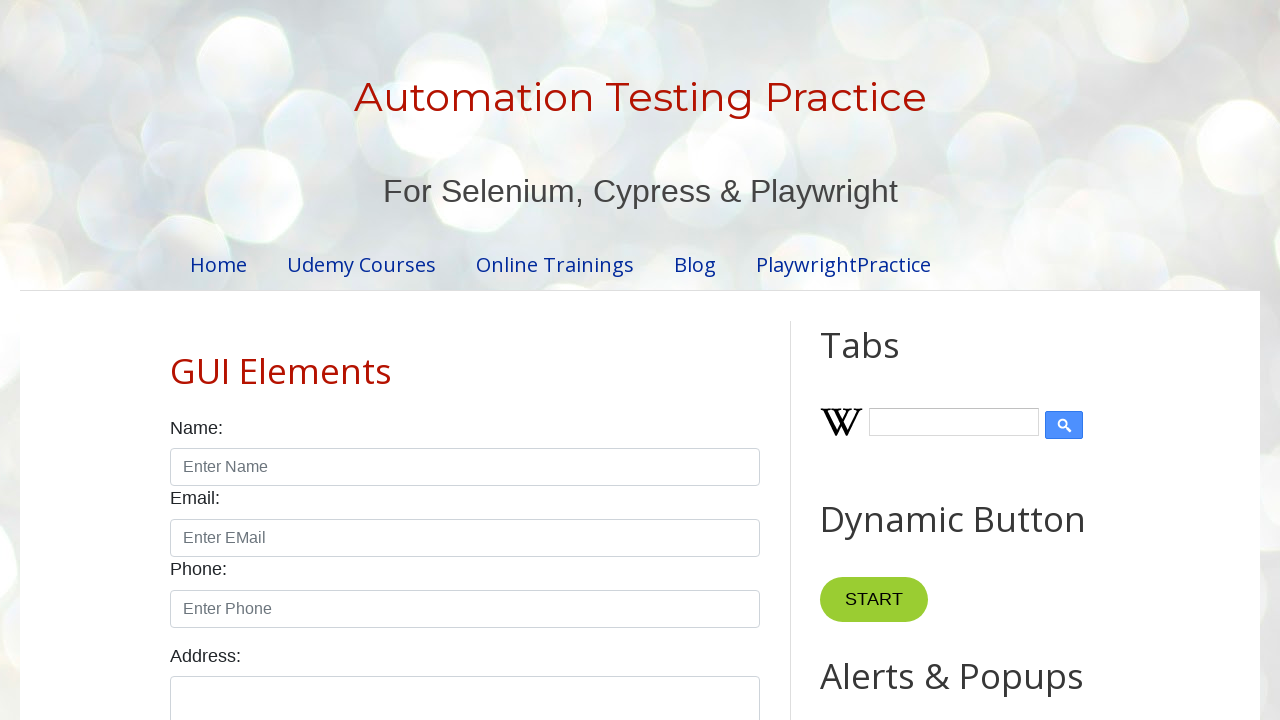

Clicked Simple Alert button to trigger alert dialog at (888, 361) on (//button[normalize-space()="Simple Alert"])[1]
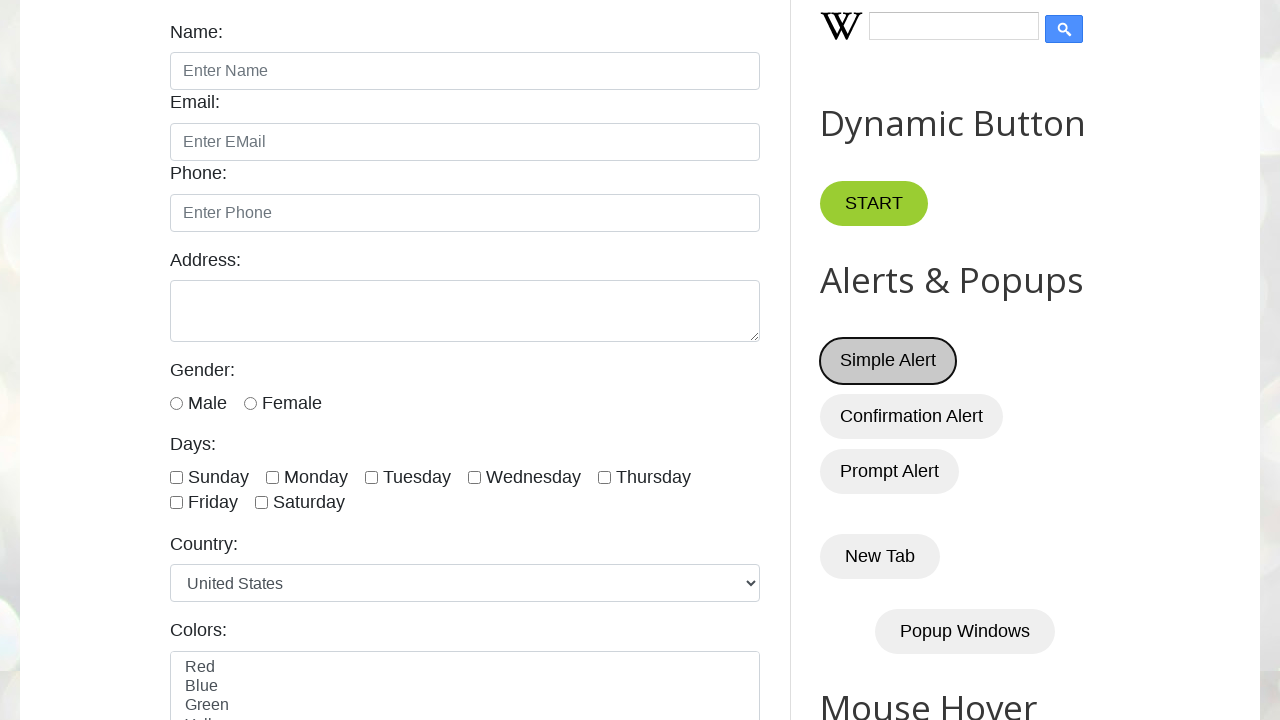

Waited for dialog to be handled and dismissed
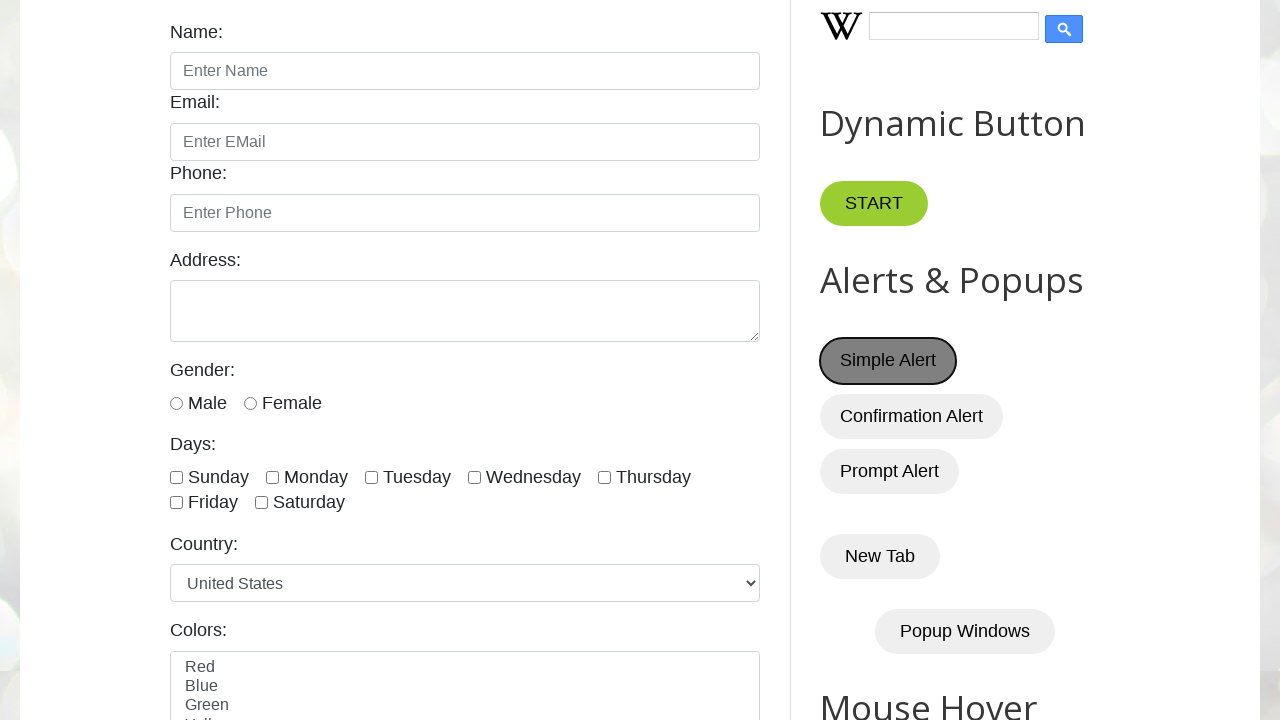

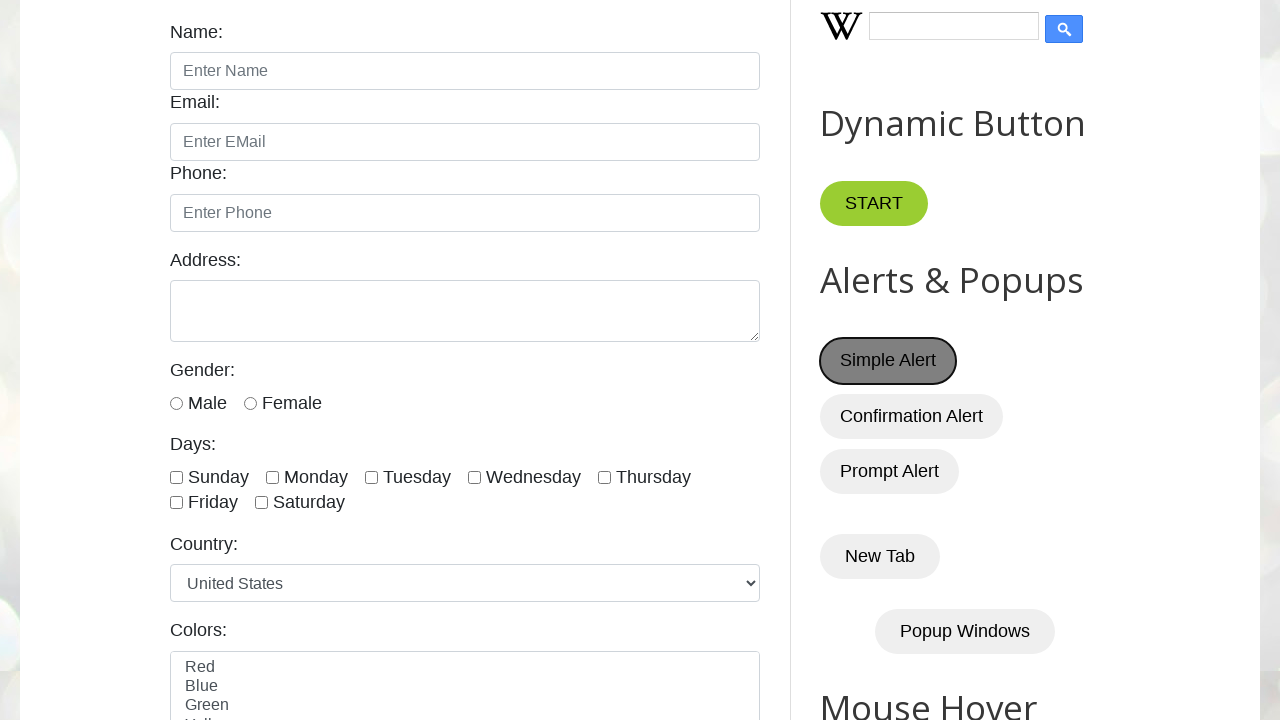